Tests drag and drop functionality on jQuery UI demo page by dragging an element and dropping it onto a target area within an iframe

Starting URL: https://jqueryui.com/droppable/

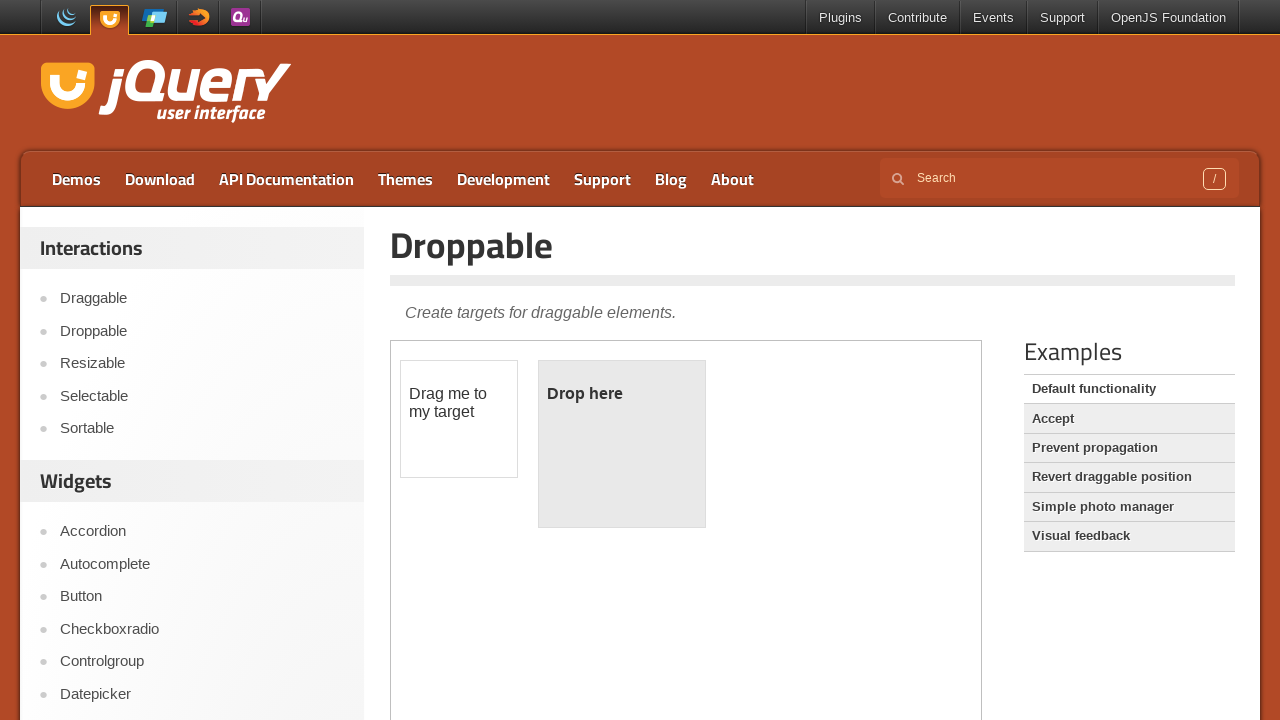

Located demo iframe
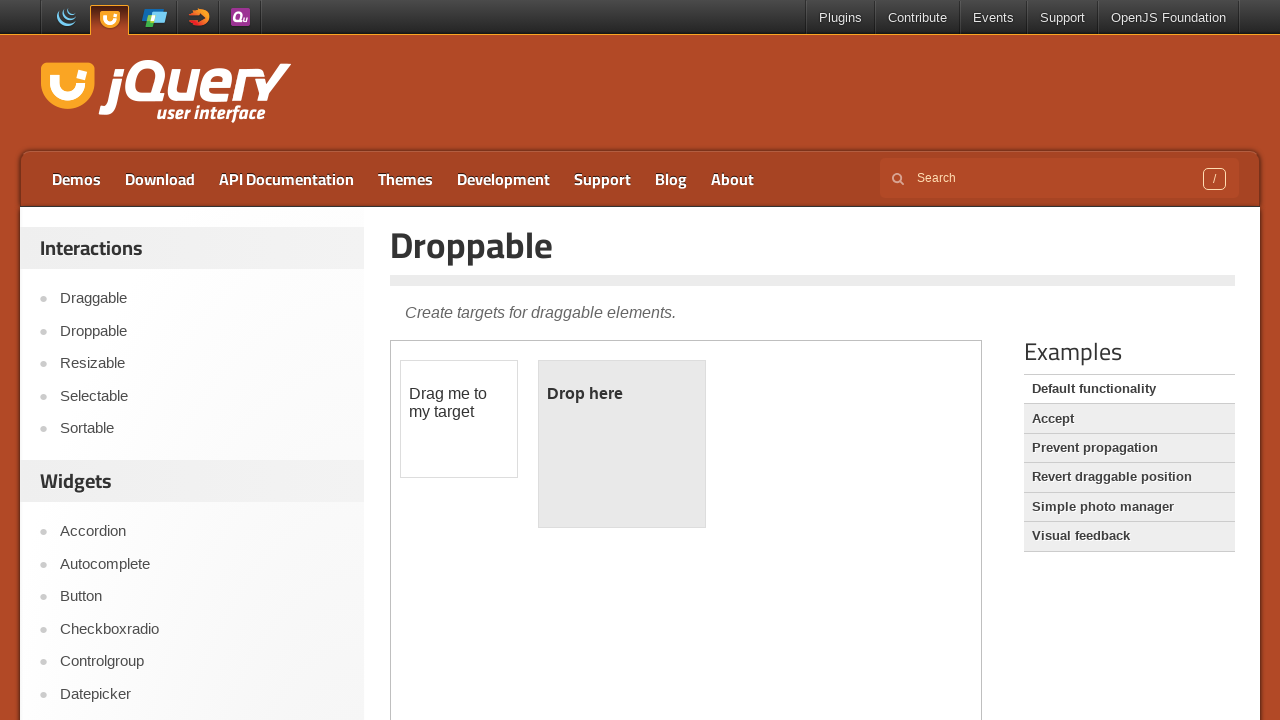

Located draggable element
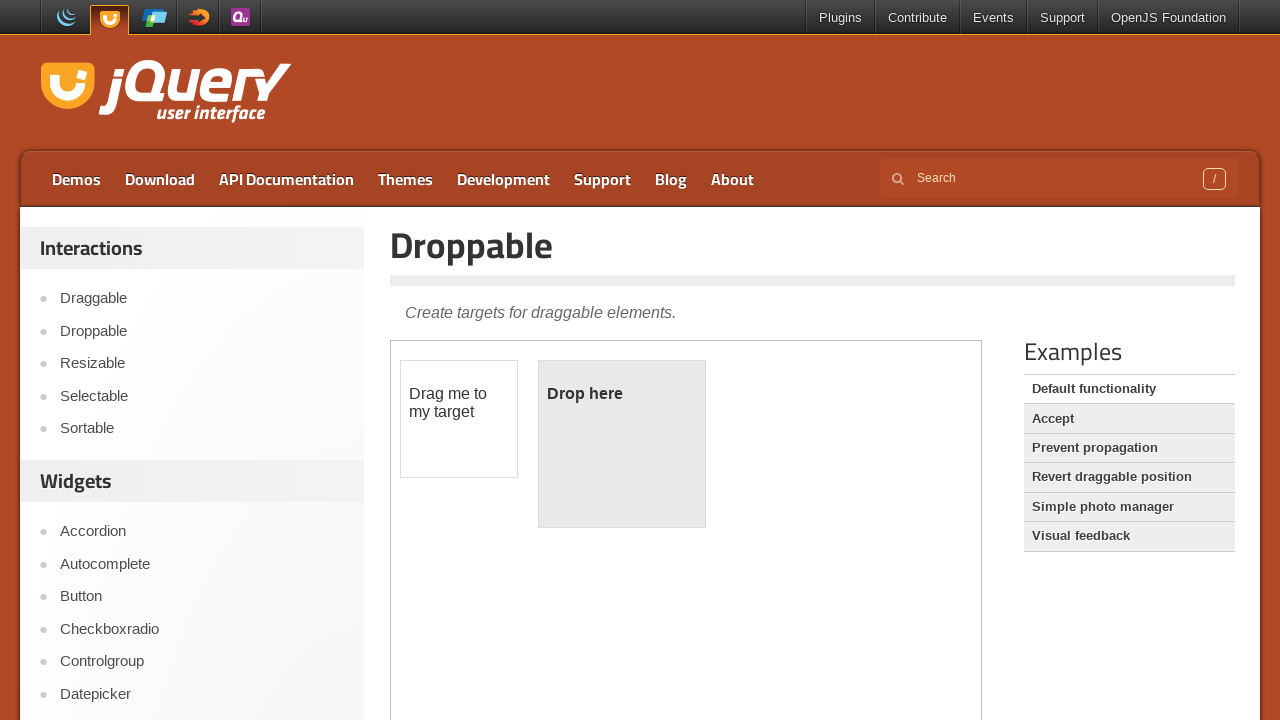

Located droppable target element
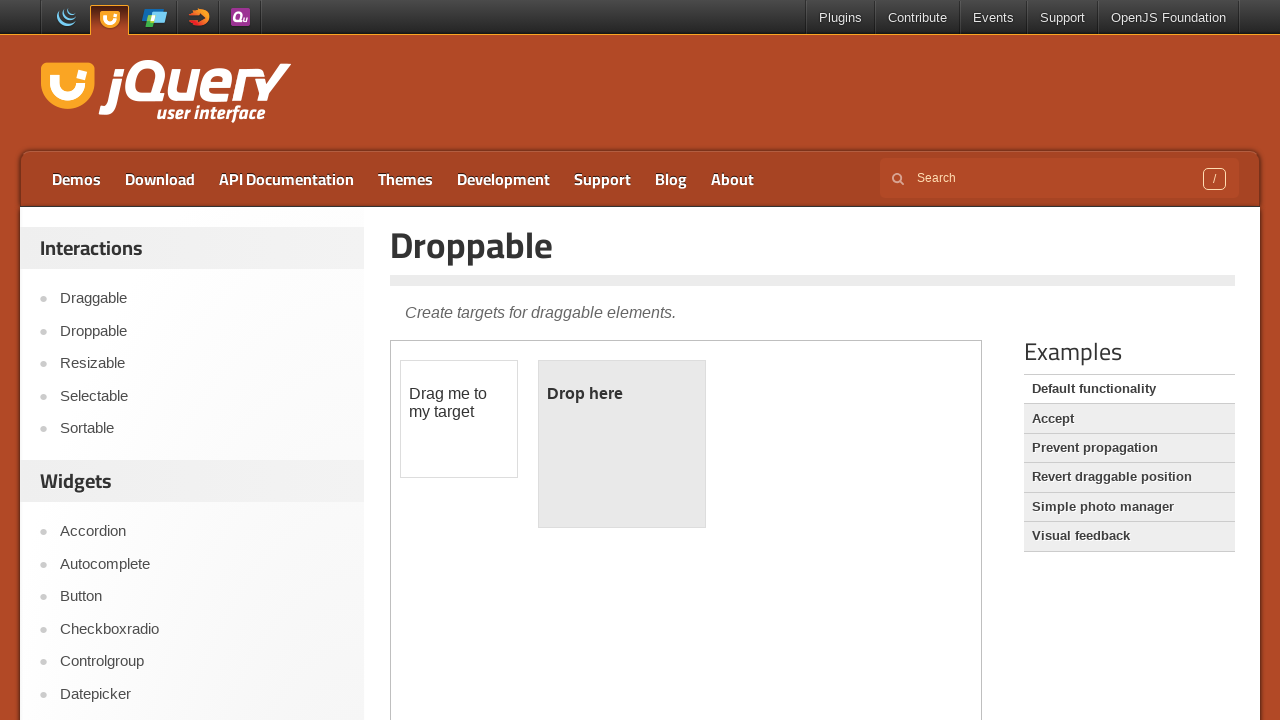

Dragged element to drop target at (622, 444)
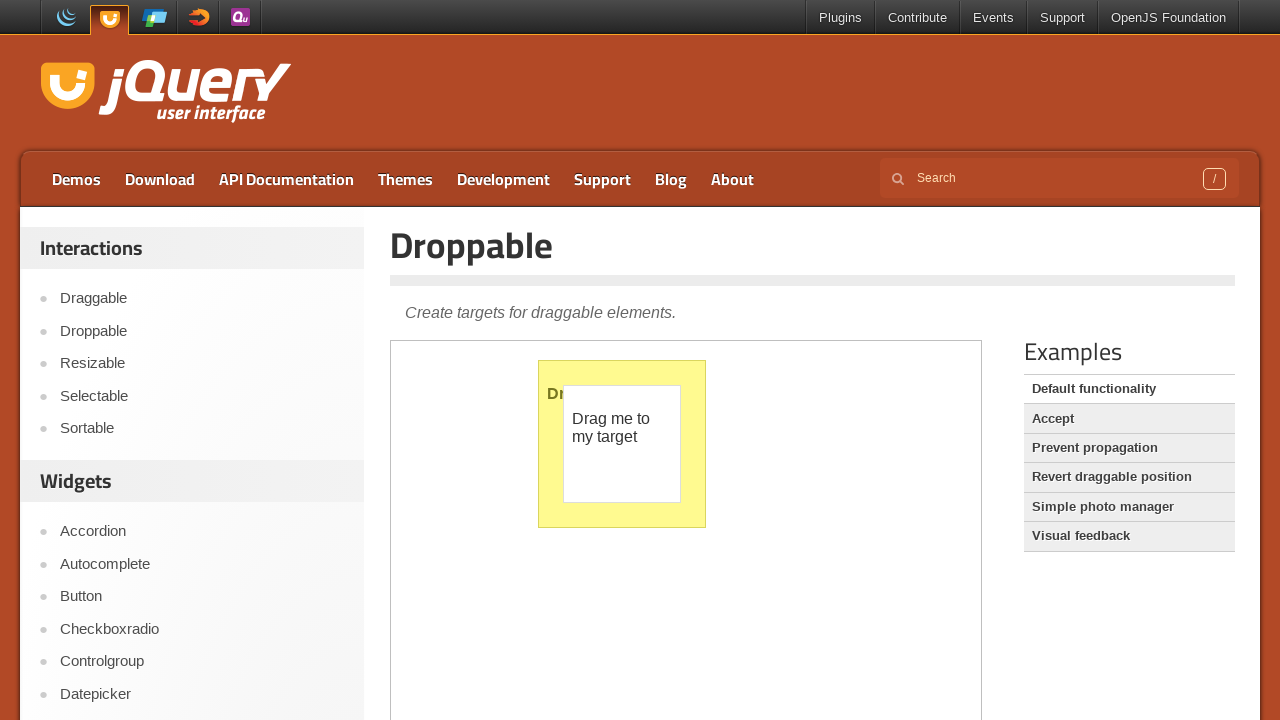

Waited for drag and drop operation to complete
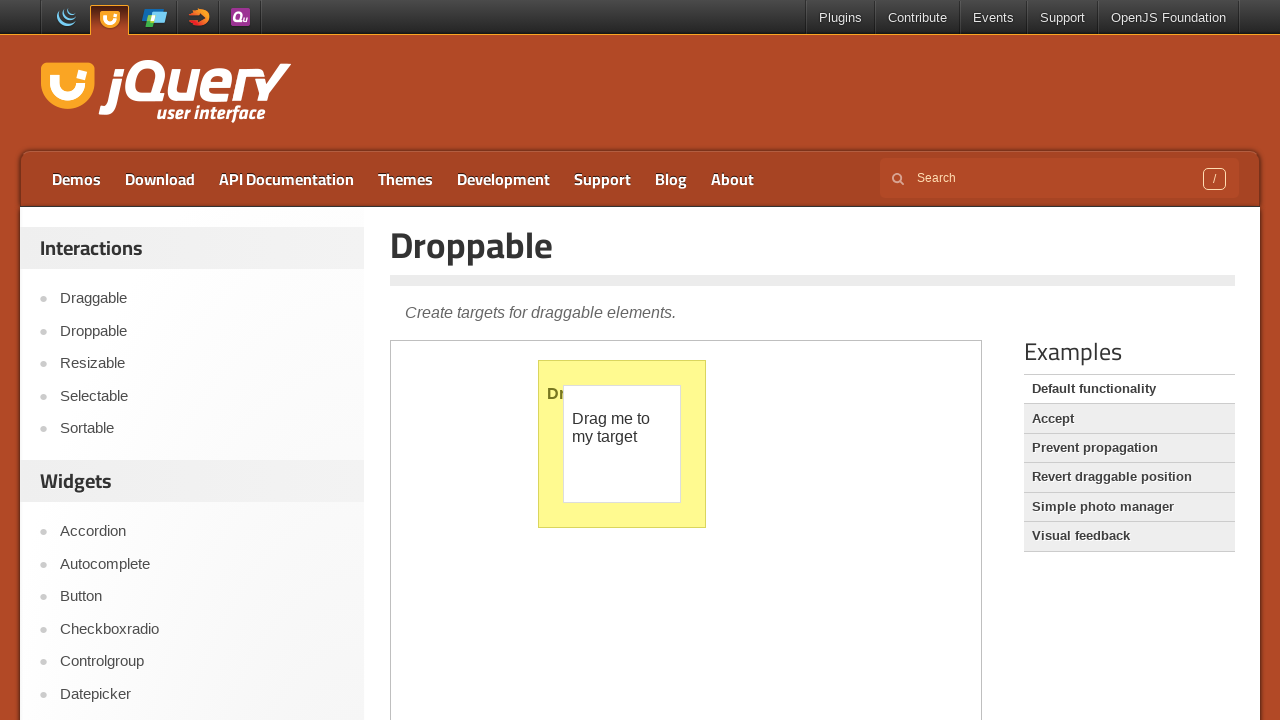

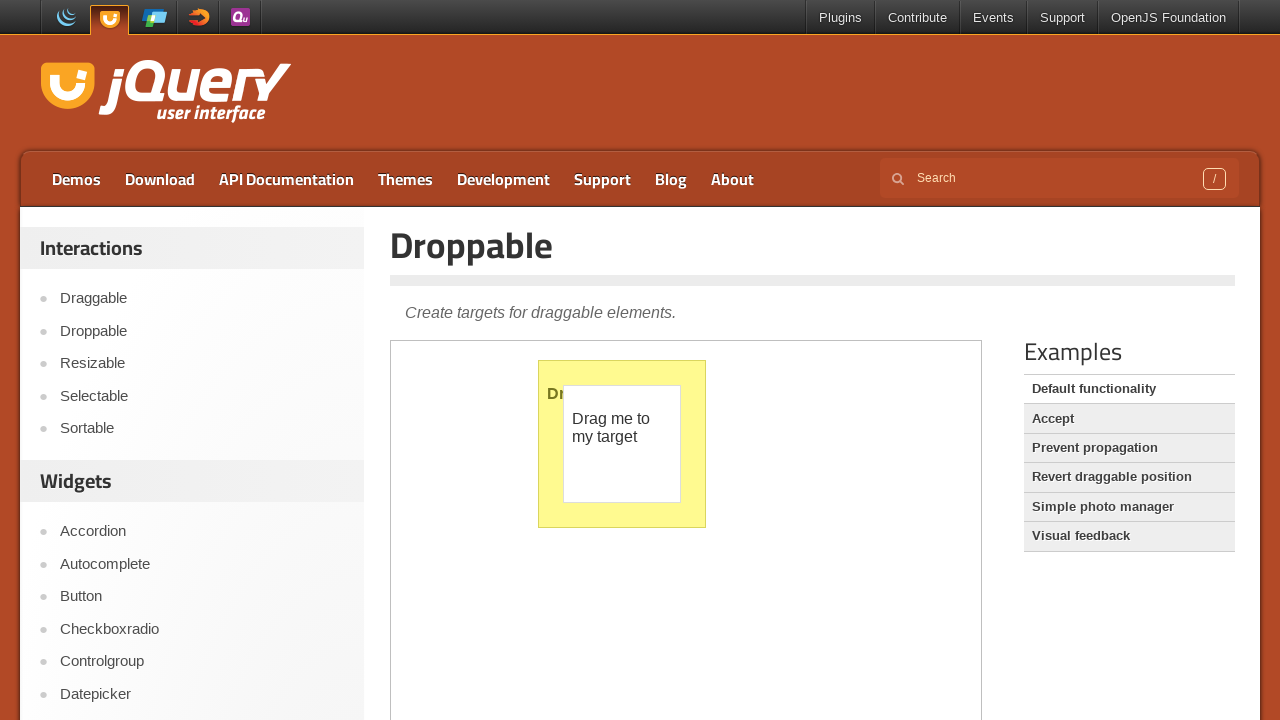